Tests forced click that bypasses actionability checks

Starting URL: https://playwright.dev/

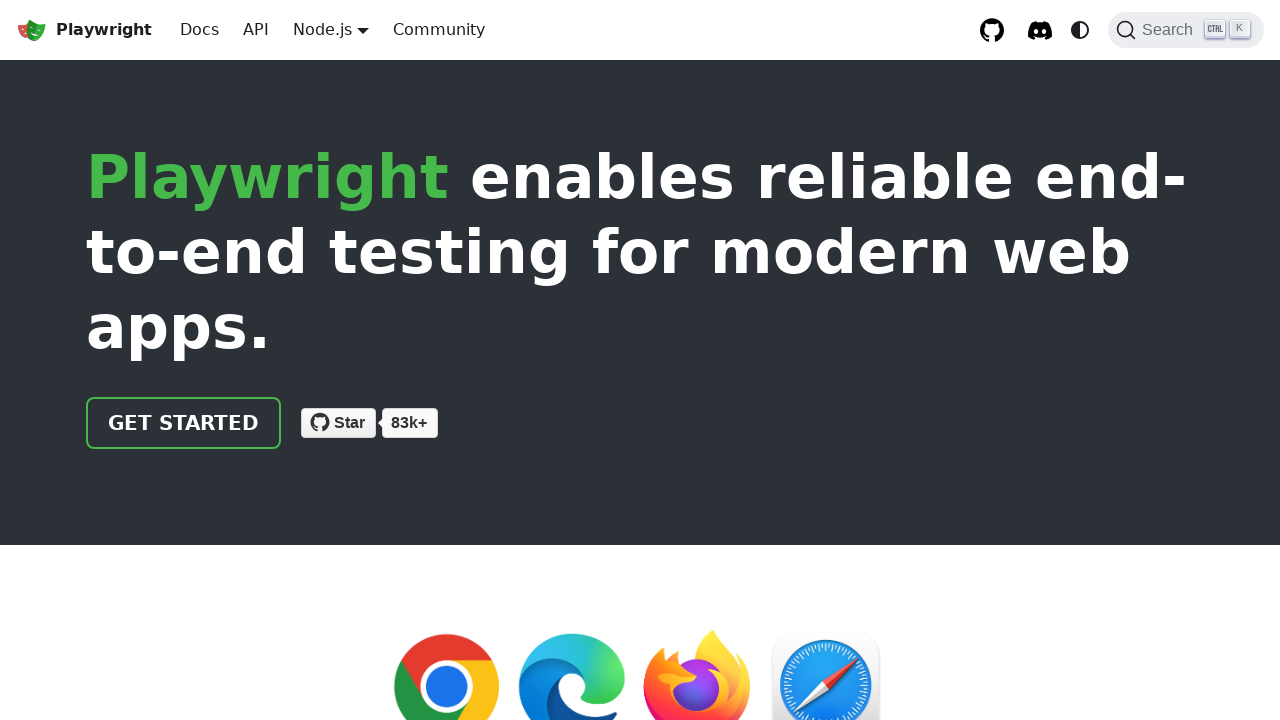

Force clicked first button element, bypassing actionability checks at (322, 29) on internal:role=button >> nth=0
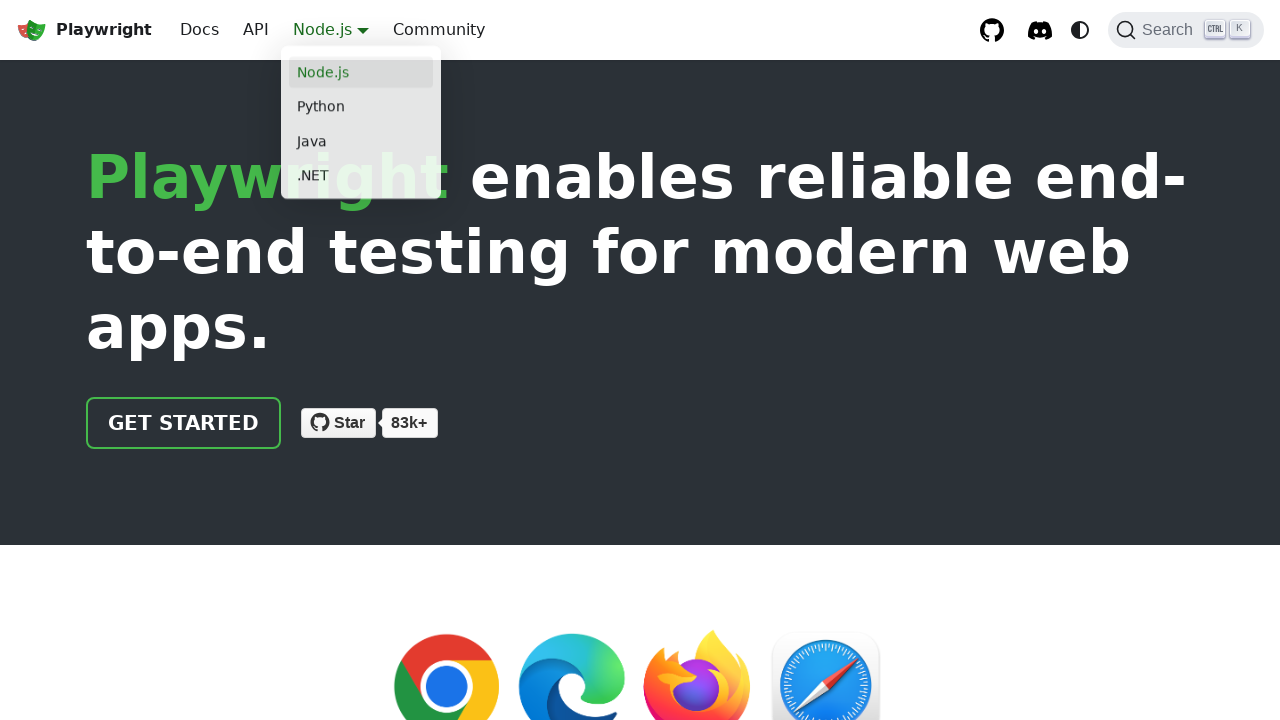

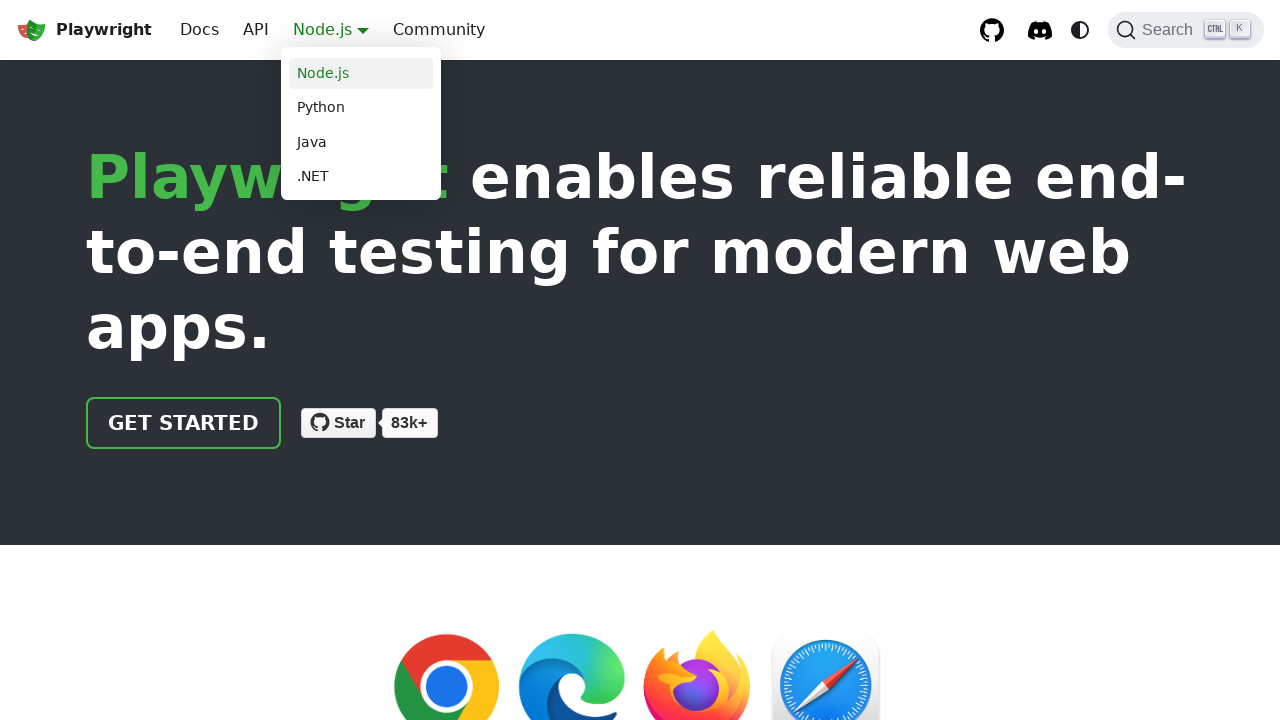